Tests multi-window handling by opening a new browser window, navigating to a second page to extract a course name, then switching back to the original window and filling a form field with the extracted text.

Starting URL: https://rahulshettyacademy.com/angularpractice/

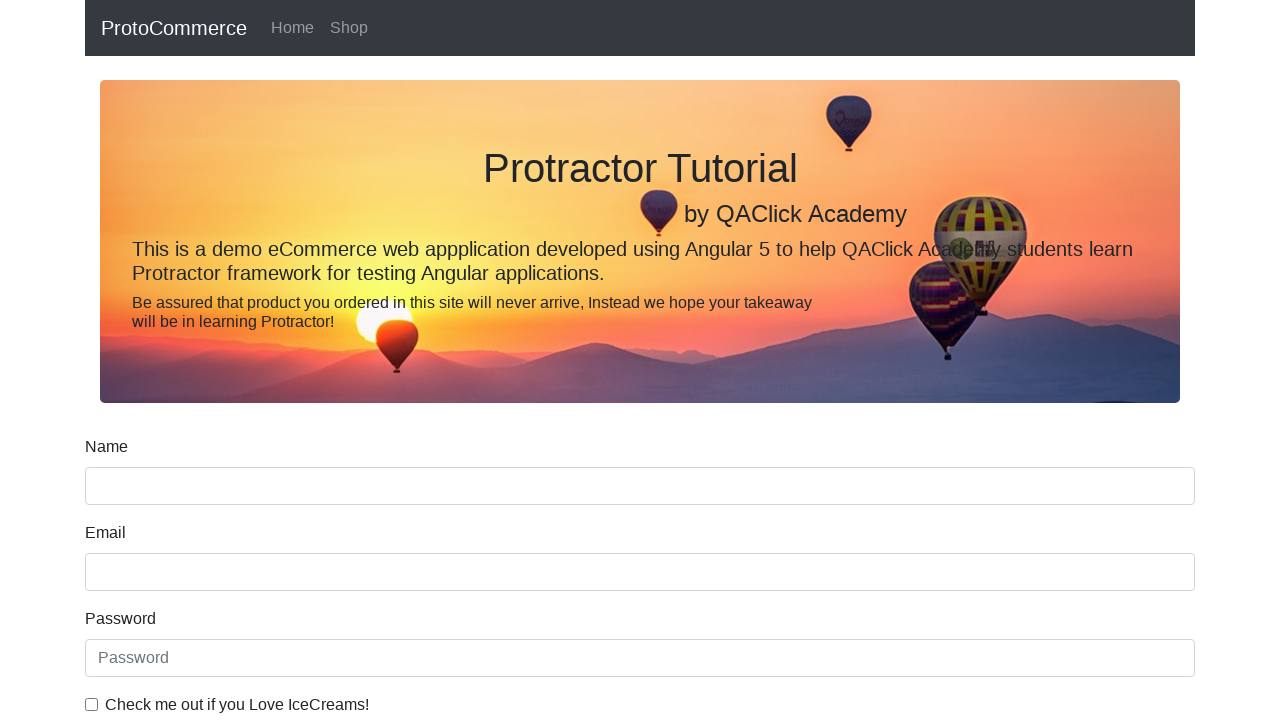

Opened new browser window
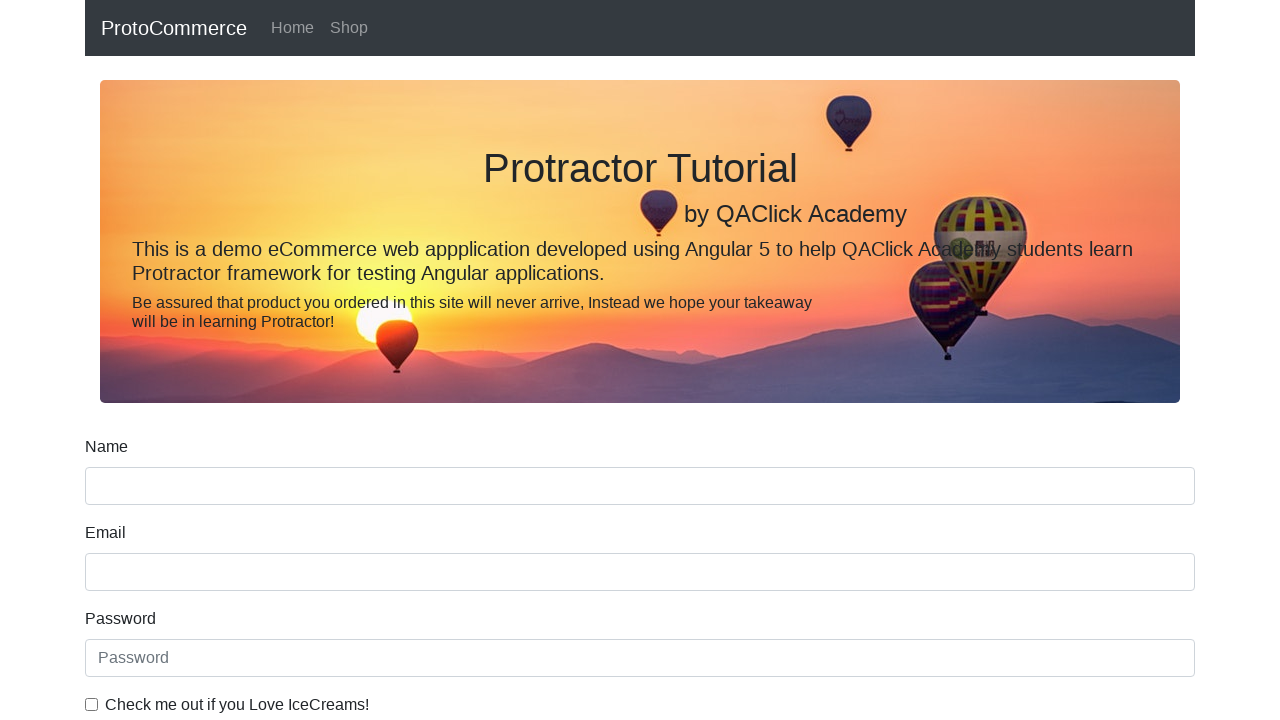

Navigated to courses homepage in new window
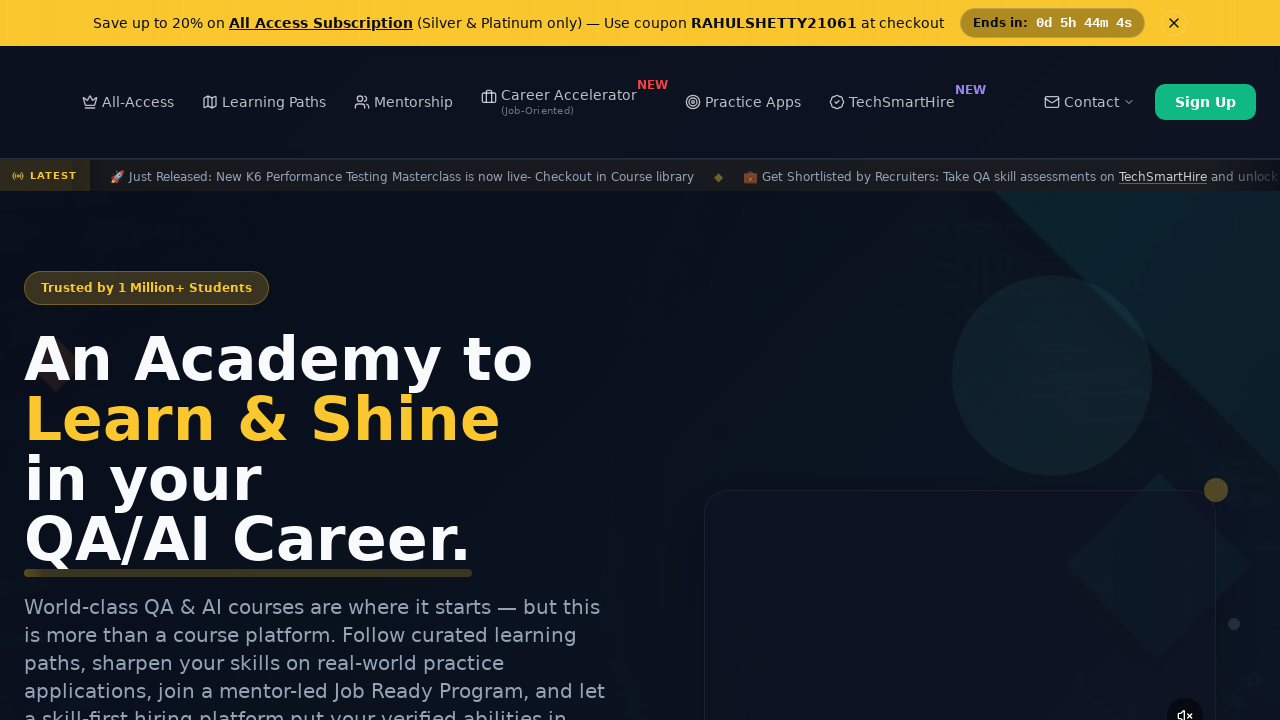

Course links loaded on homepage
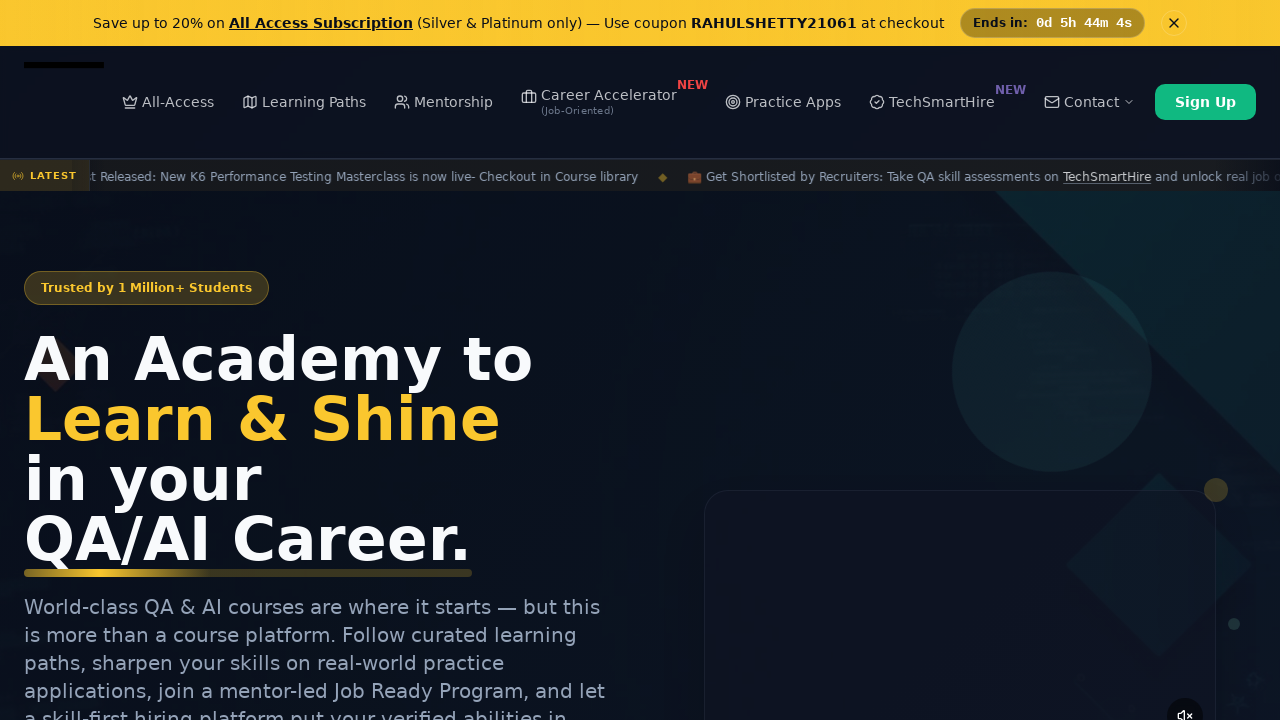

Located all course links
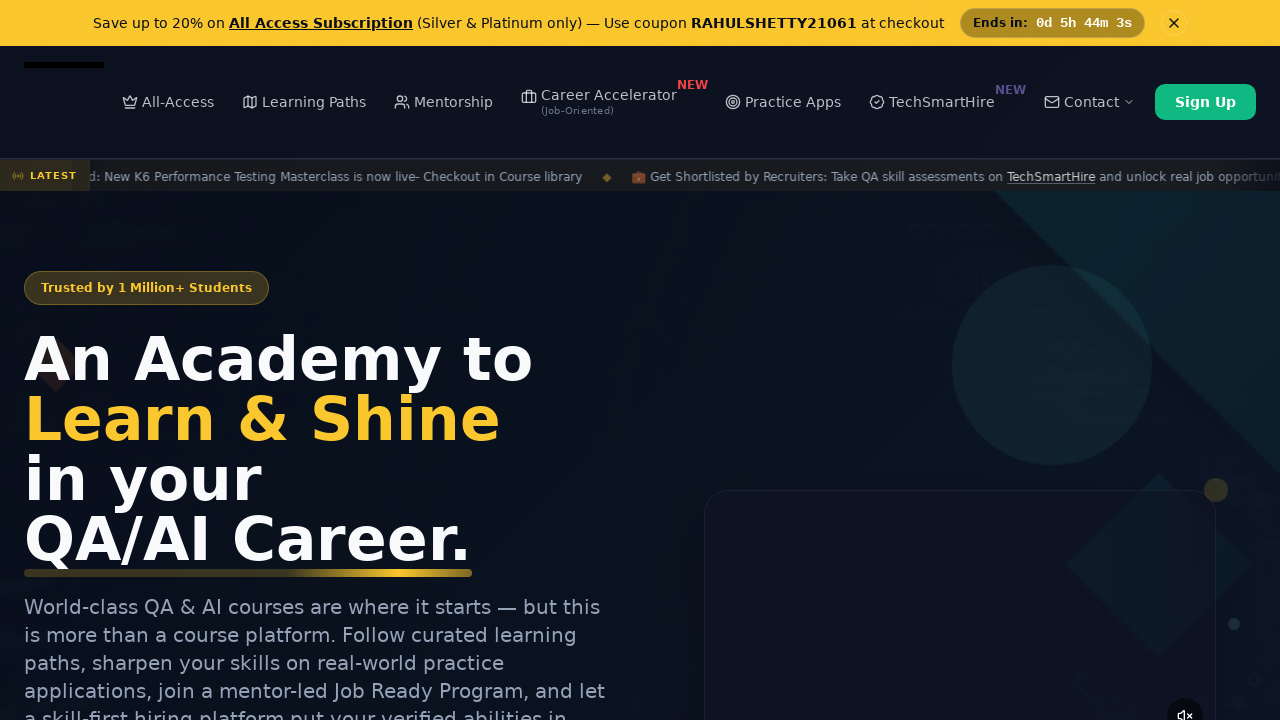

Extracted course name from second link: 'Playwright Testing'
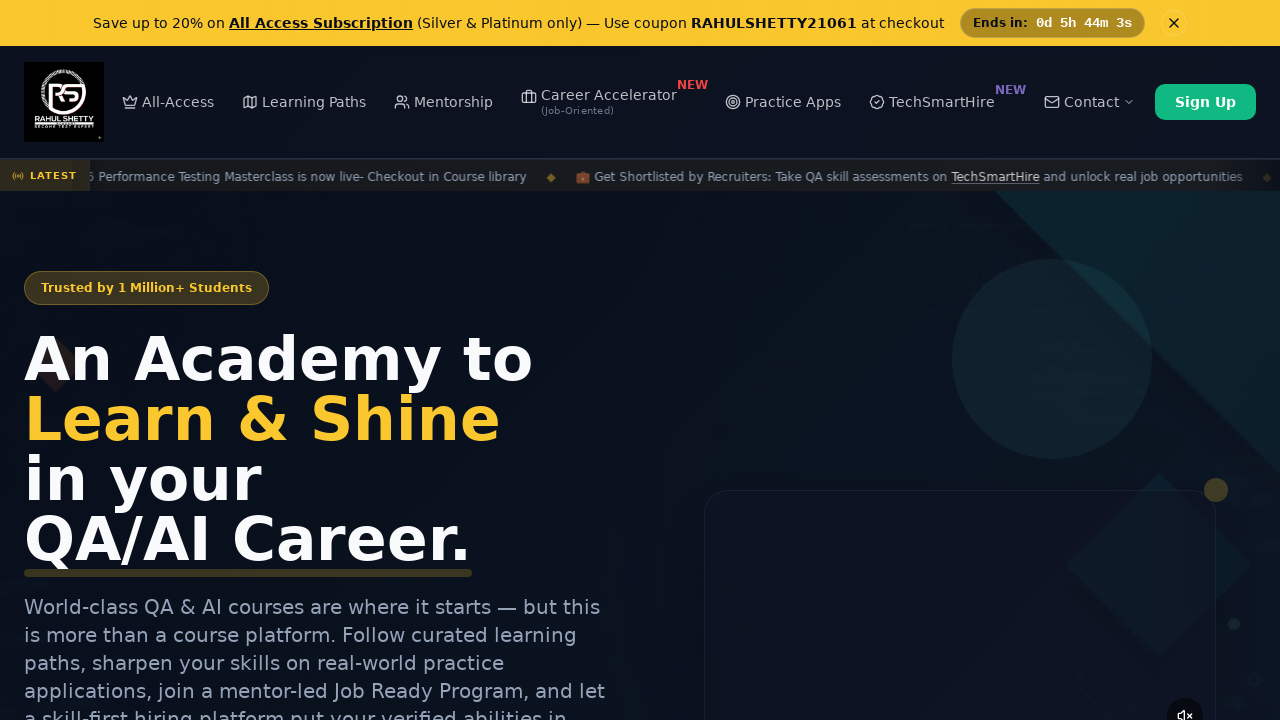

Switched back to original window
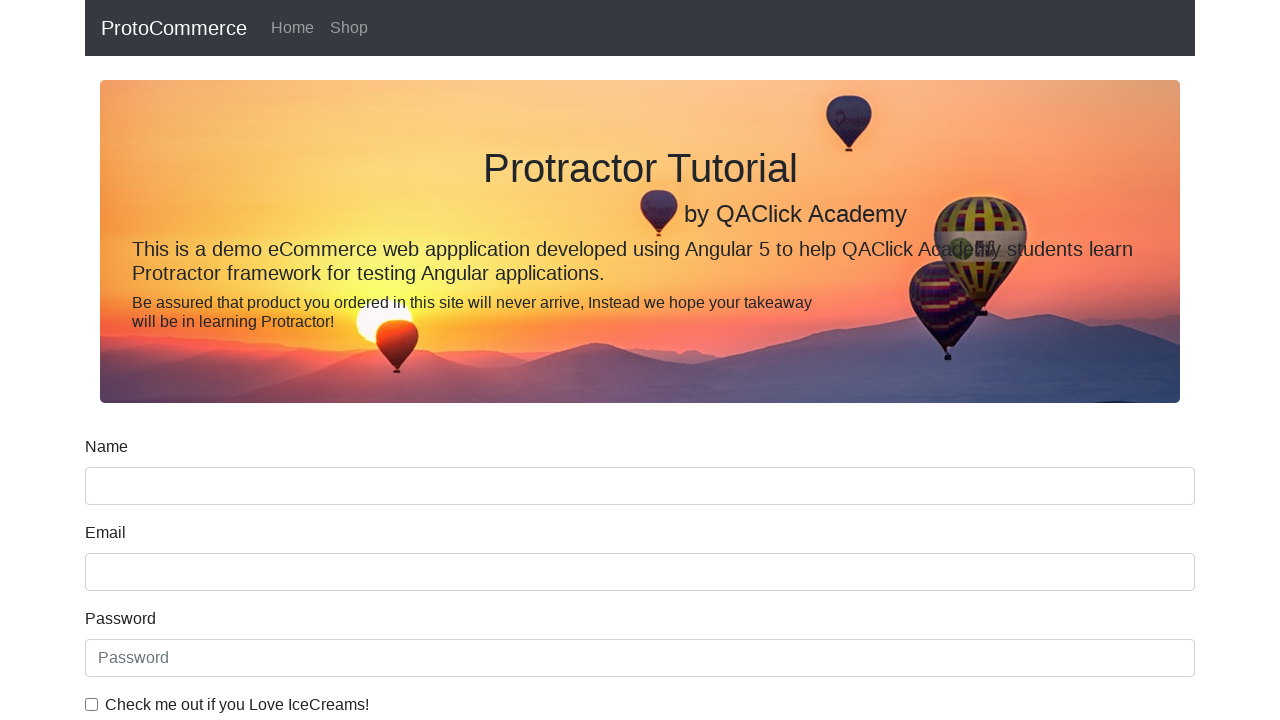

Filled name field with extracted course name: 'Playwright Testing' on [name='name']
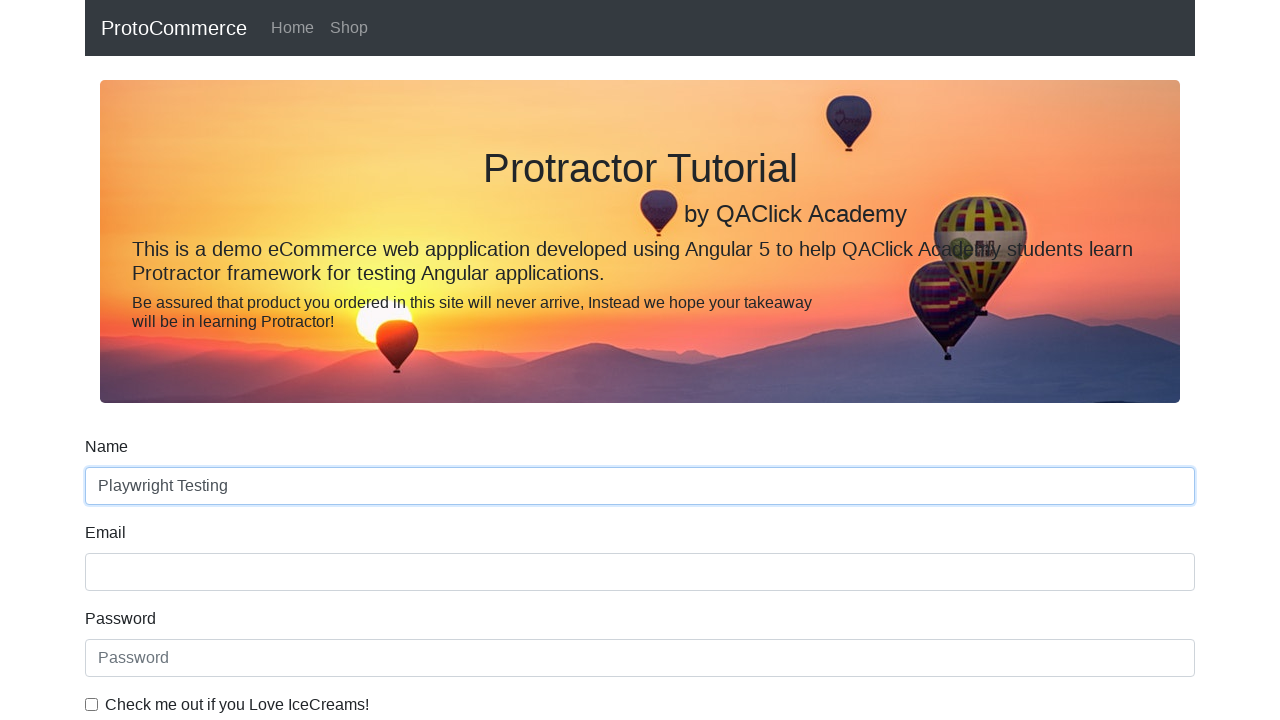

Closed the second browser window
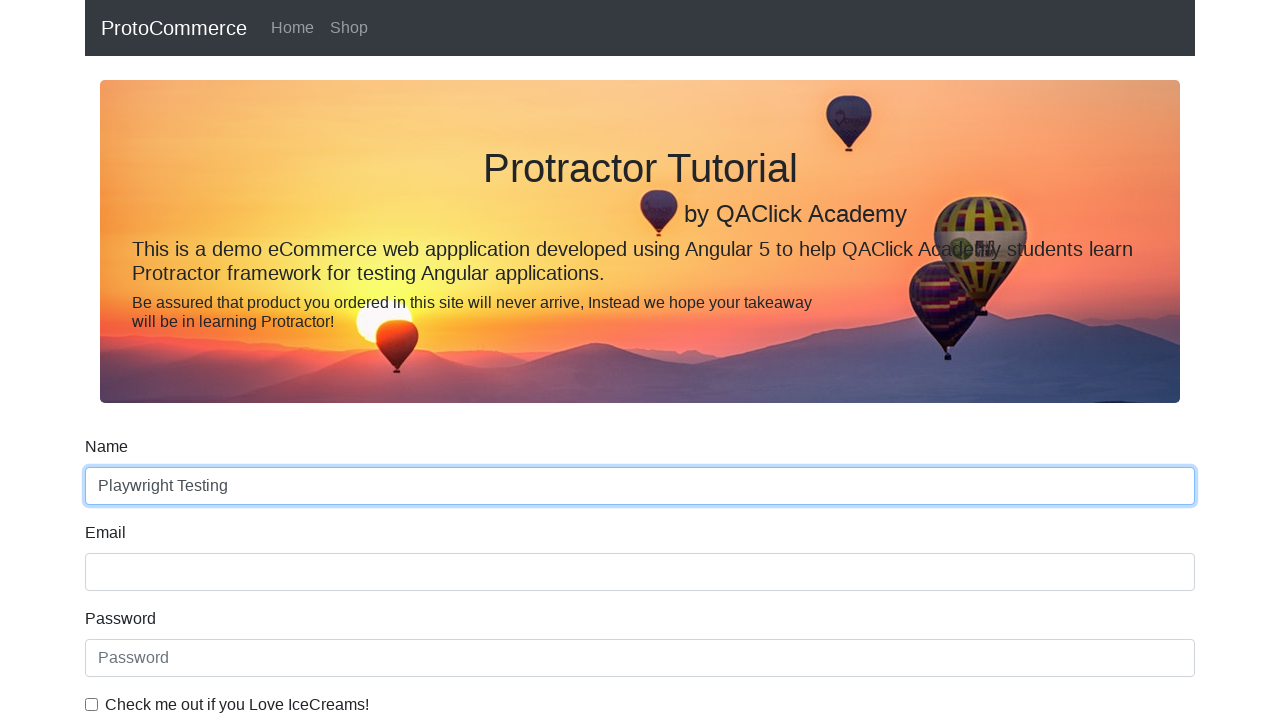

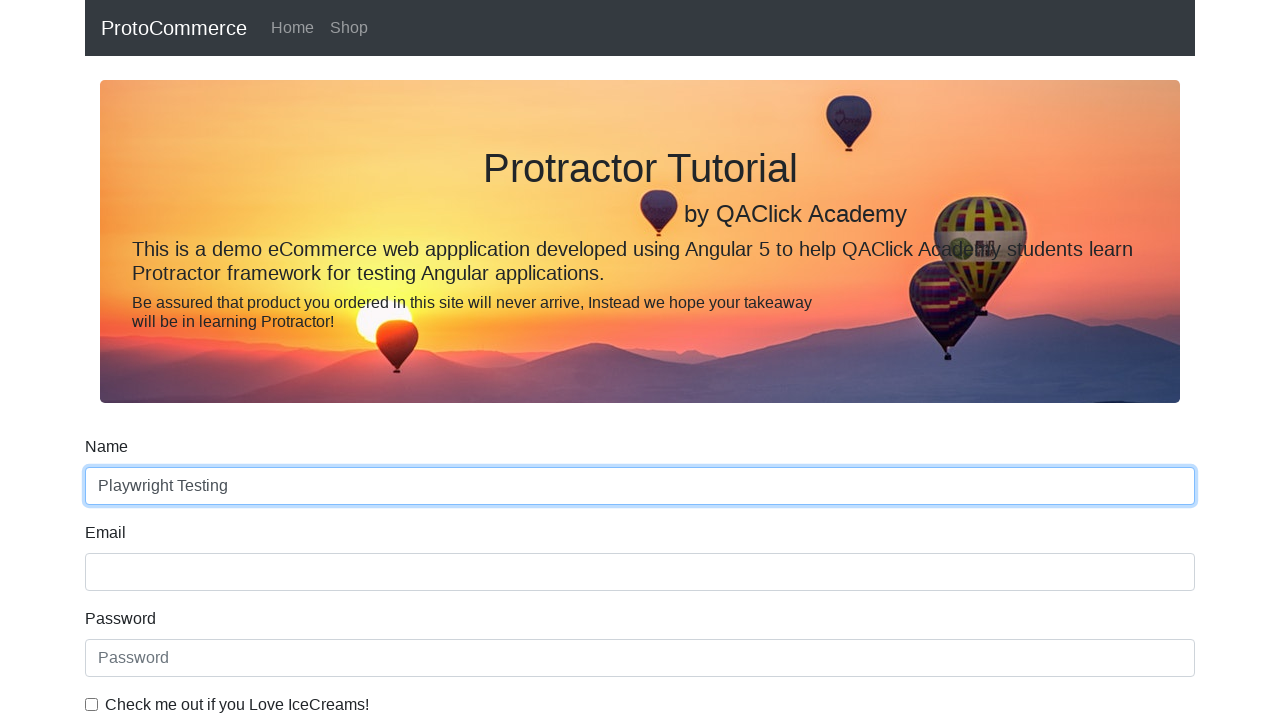